Tests interaction with various input elements including text inputs, readonly inputs, disabled inputs, checkboxes, and radio buttons.

Starting URL: http://benbai123.github.io/TestPages/Automation/Selenium/CommandsTesting.html

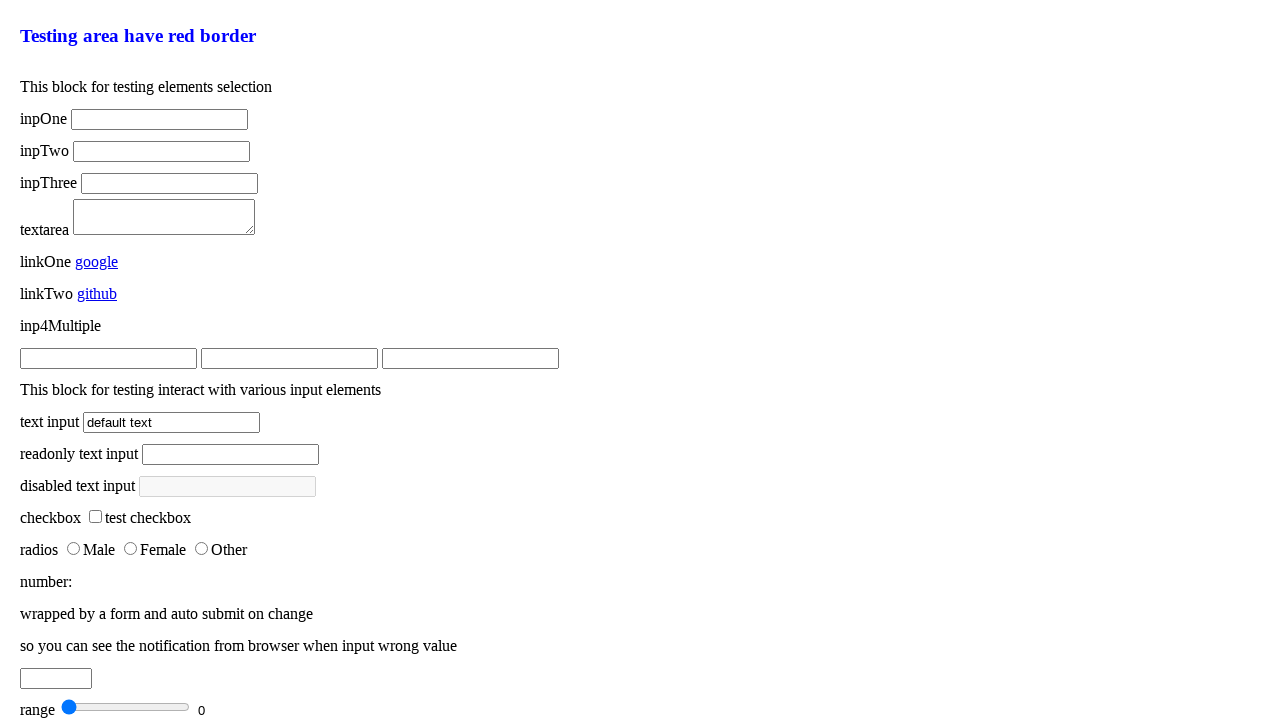

Clicked on text input field at (172, 422) on .input-elements .text-input
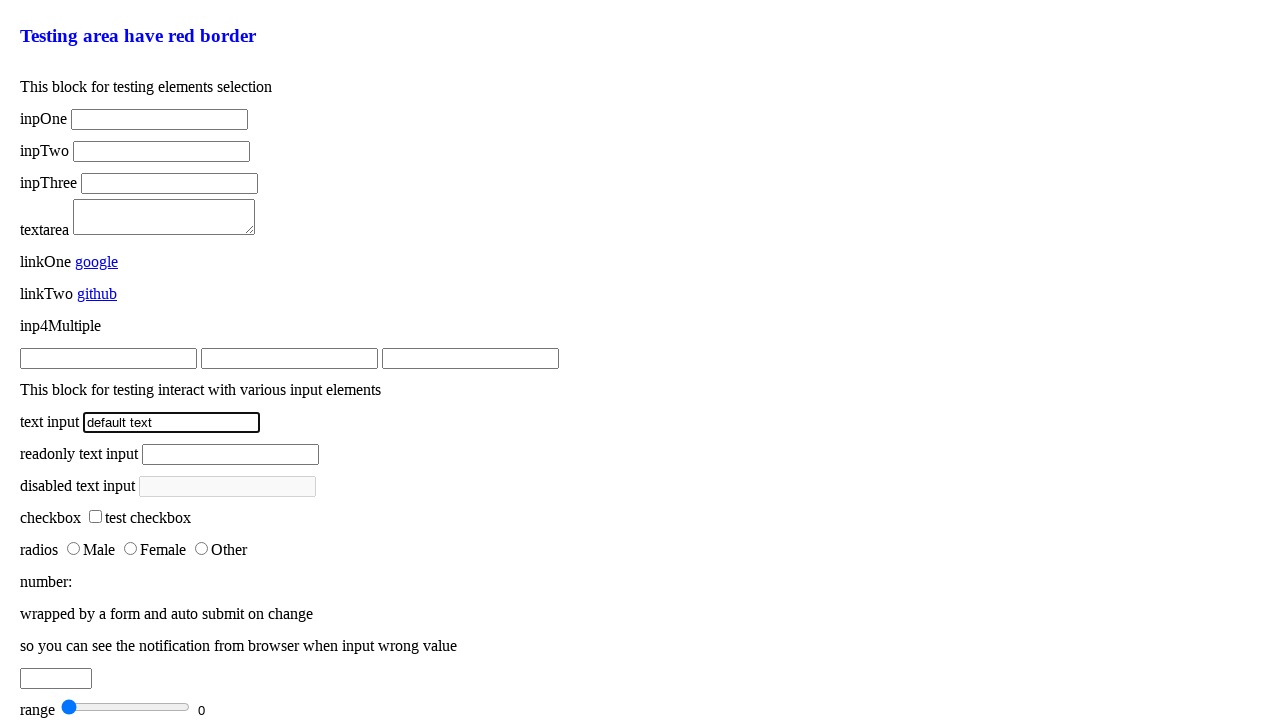

Selected all text in input field with Ctrl+A on .input-elements .text-input
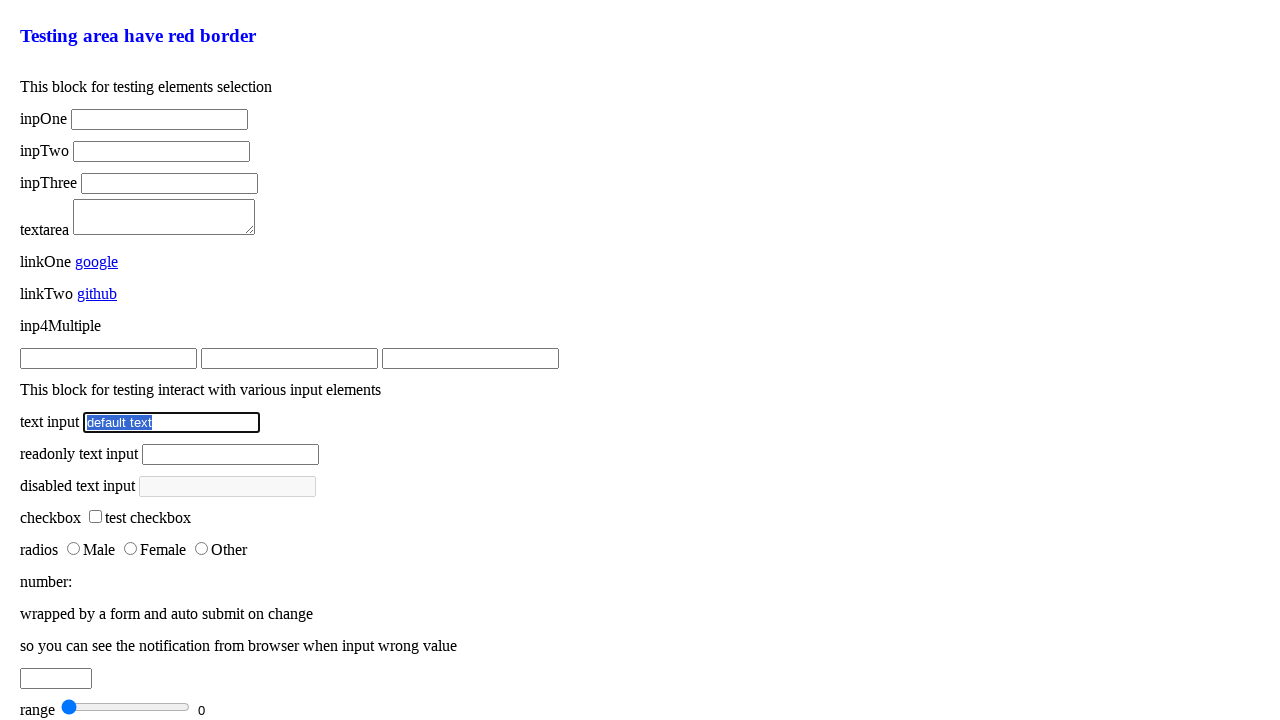

Deleted selected text from input field on .input-elements .text-input
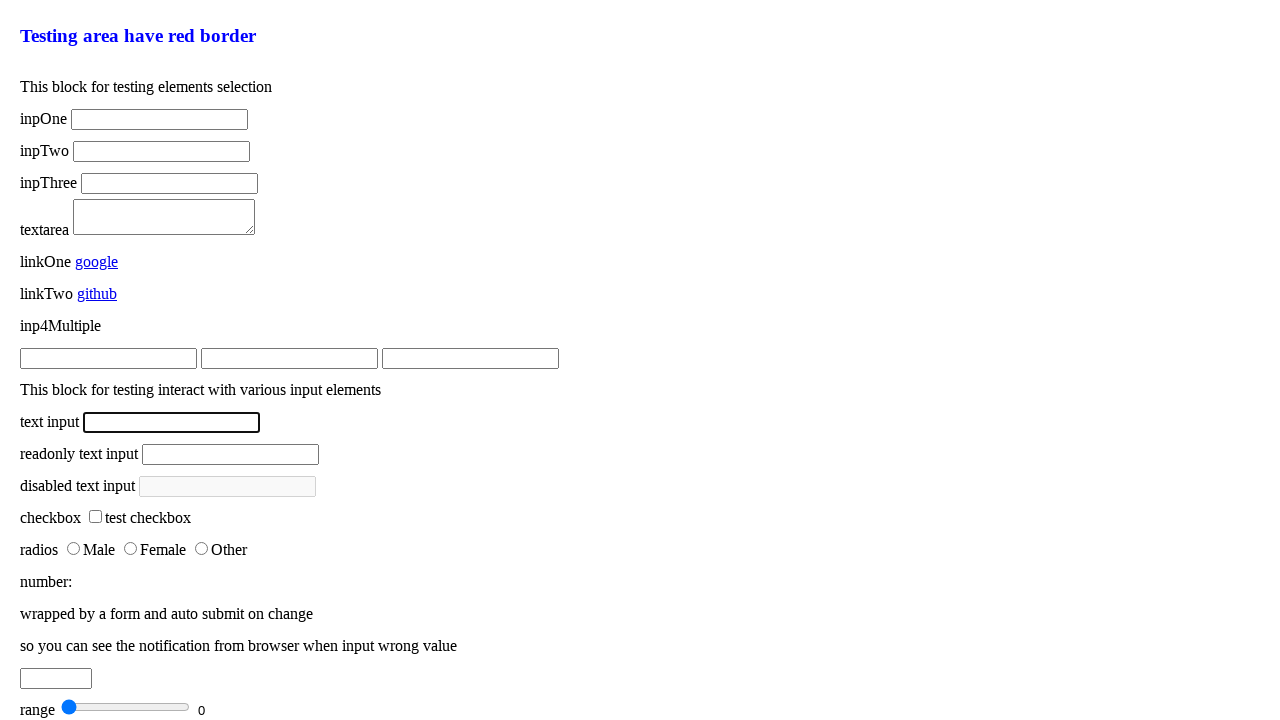

Waited 500ms after clearing text input
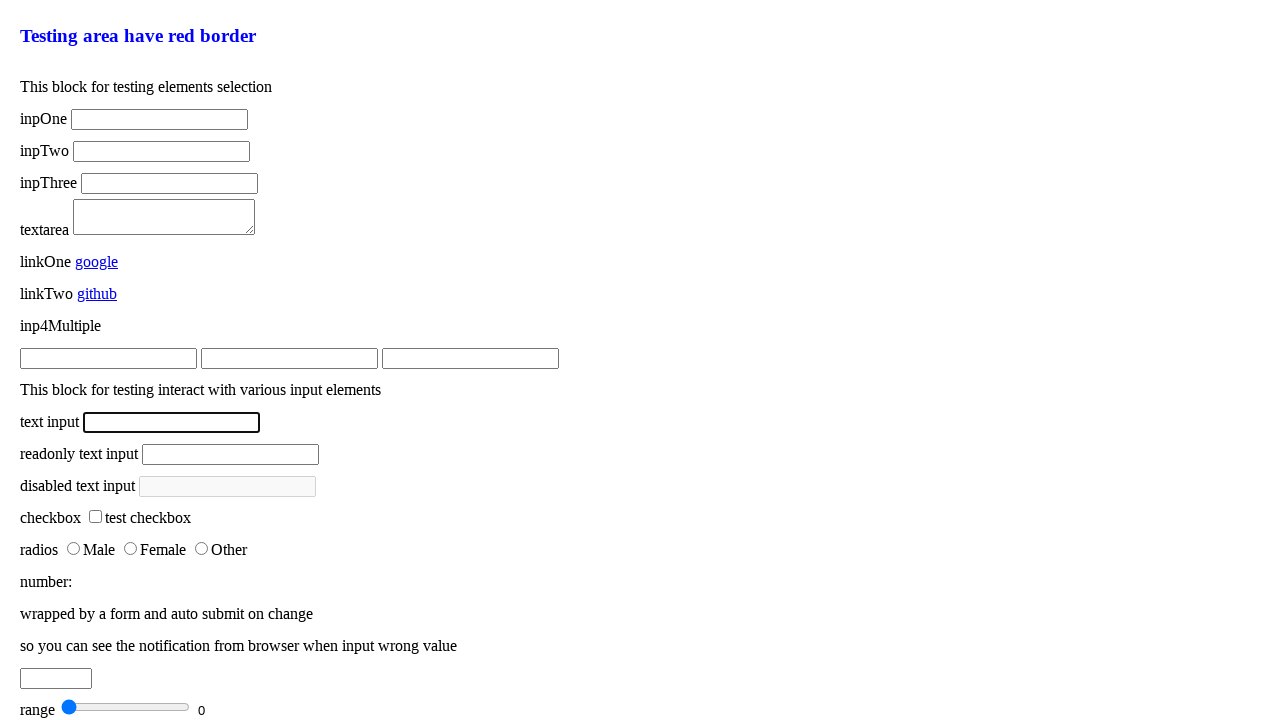

Filled text input with 'some text' on .input-elements .text-input
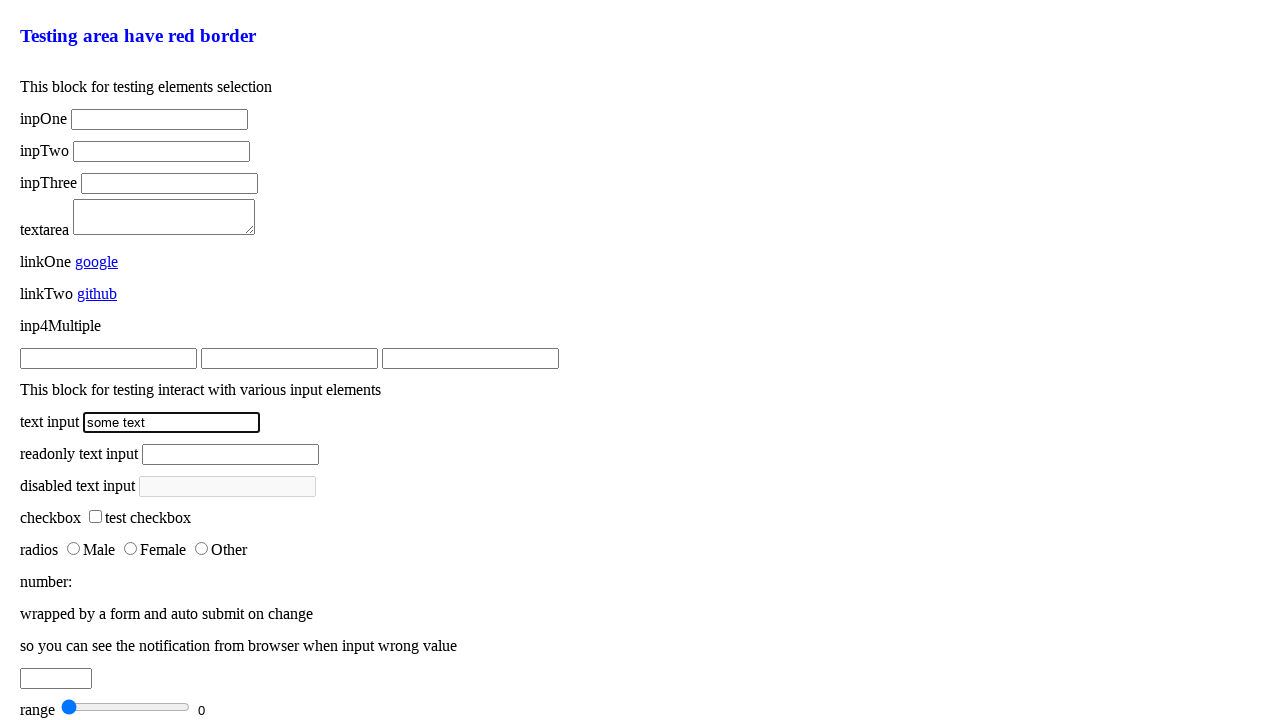

Waited 500ms after filling text input
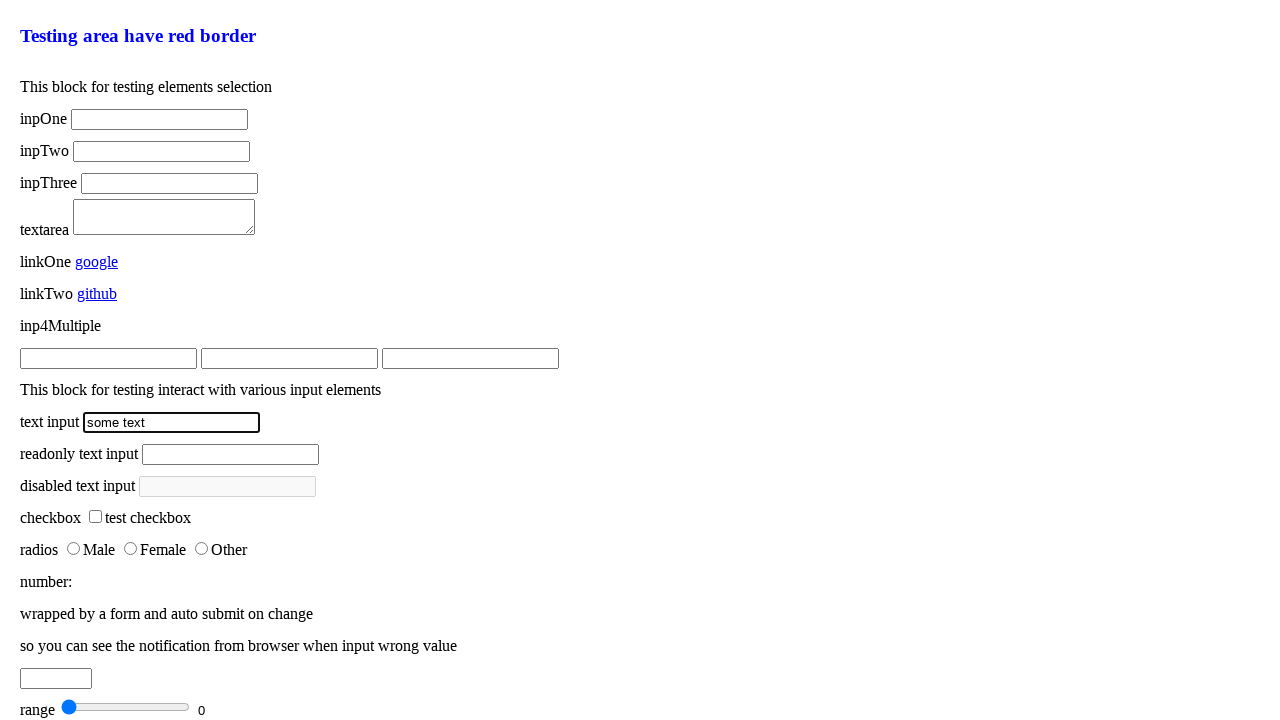

Clicked on readonly input field at (230, 454) on .input-elements .readonly-text-input
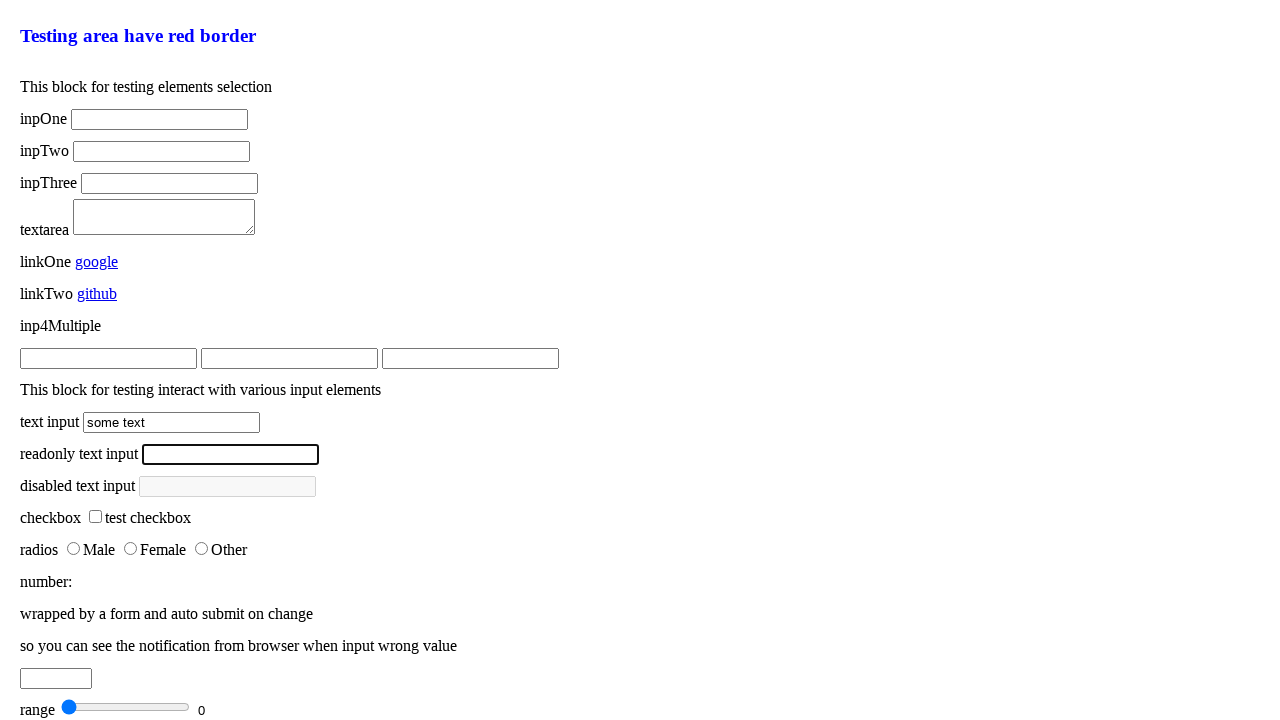

Waited 500ms after clicking readonly input
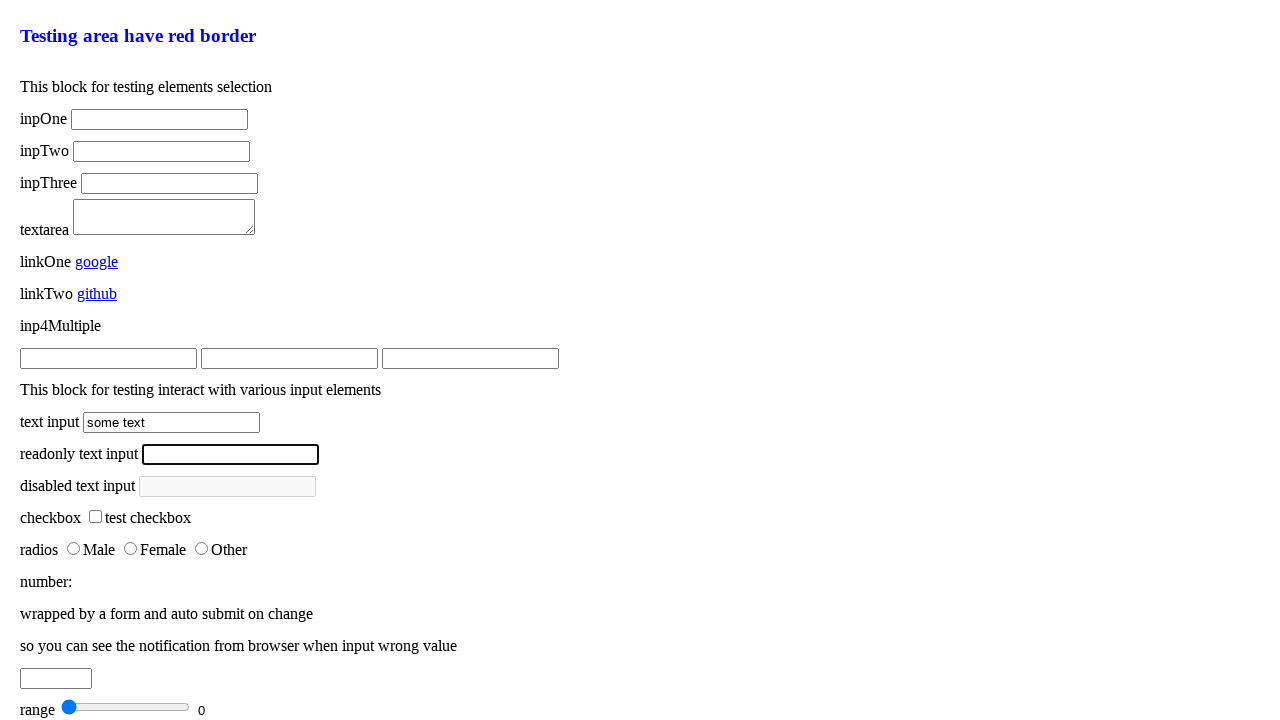

Clicked checkbox to check it at (96, 516) on .input-elements .test-checkbox
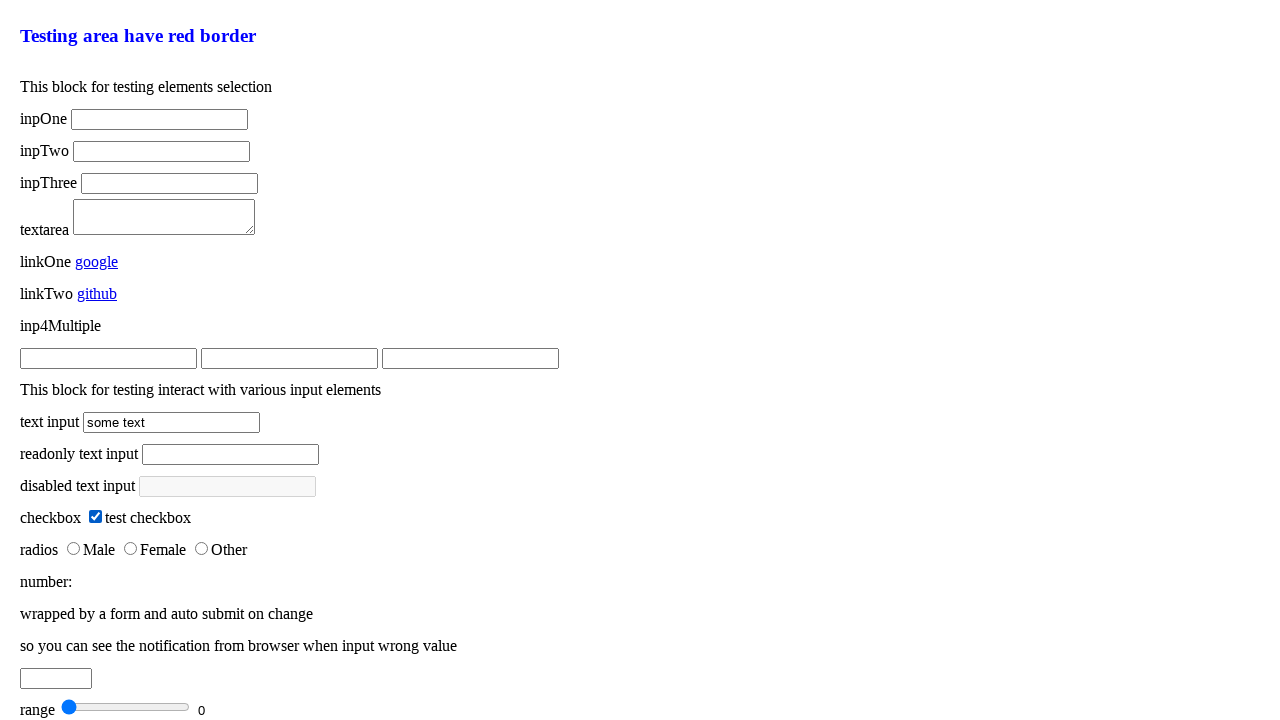

Waited 500ms after checking checkbox
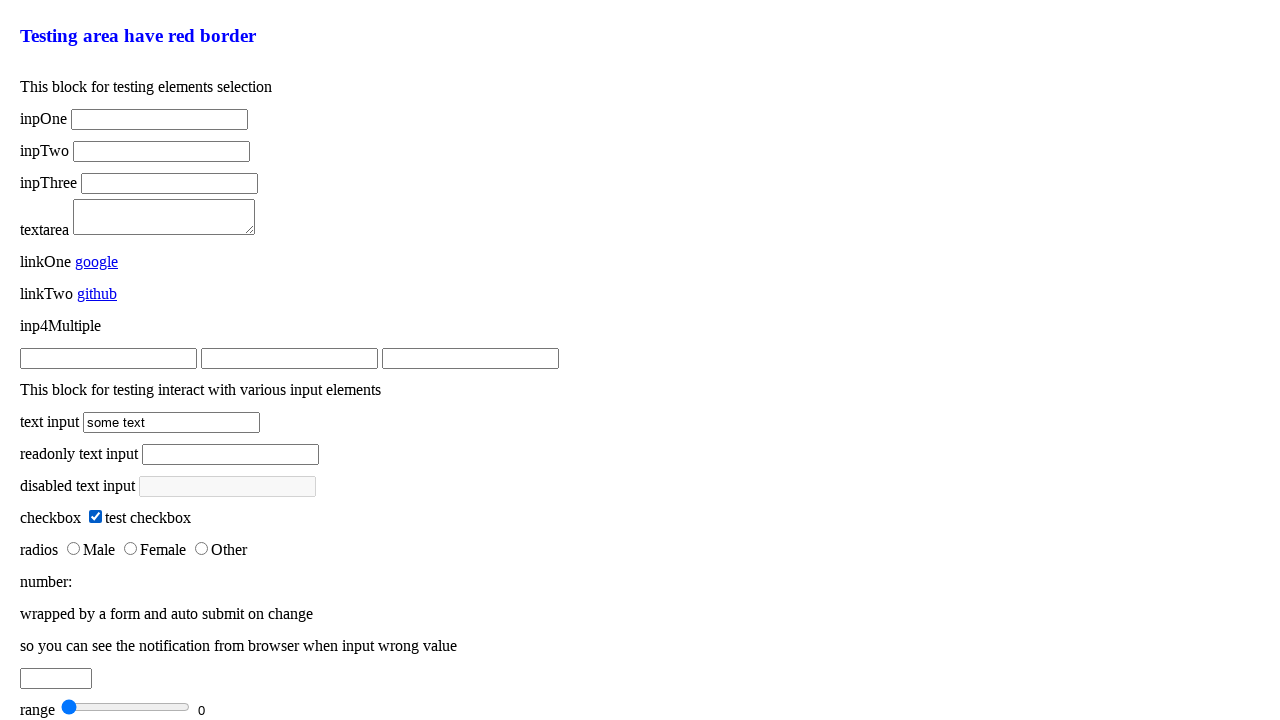

Clicked checkbox to uncheck it at (96, 516) on .input-elements .test-checkbox
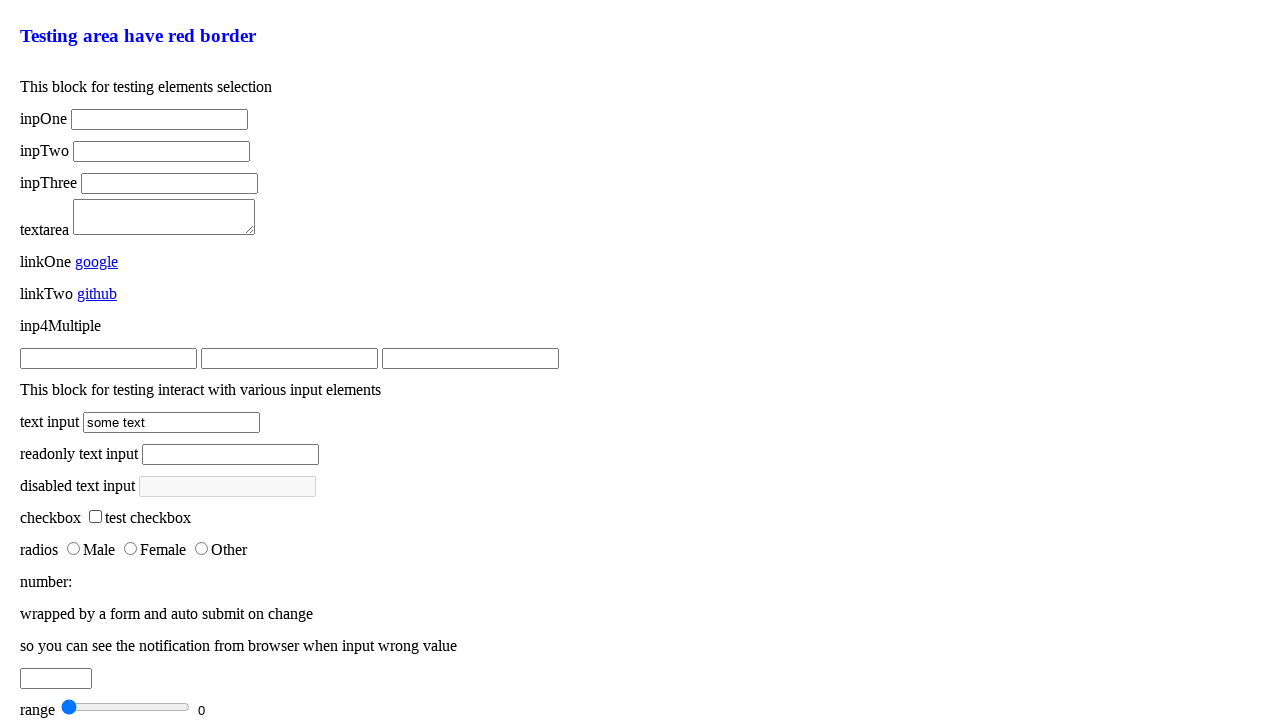

Waited 500ms after unchecking checkbox
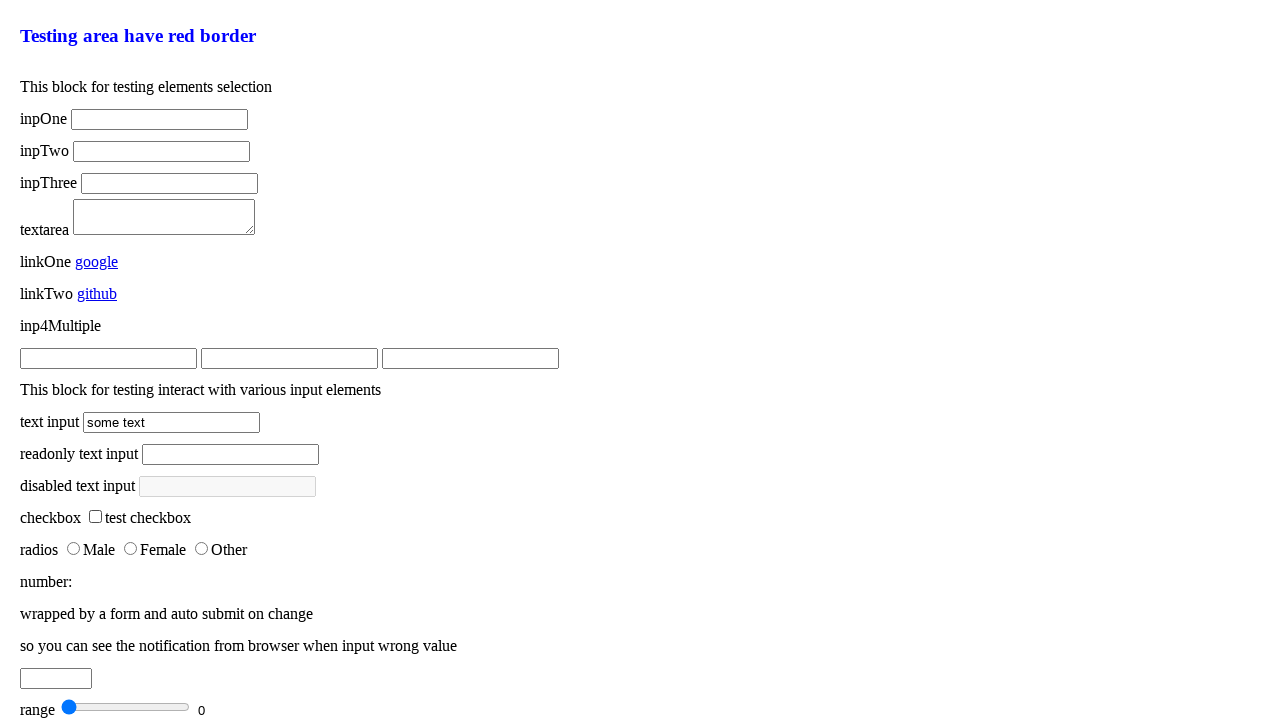

Selected female radio button at (130, 548) on input[type='radio'][name='gender'][value='female']
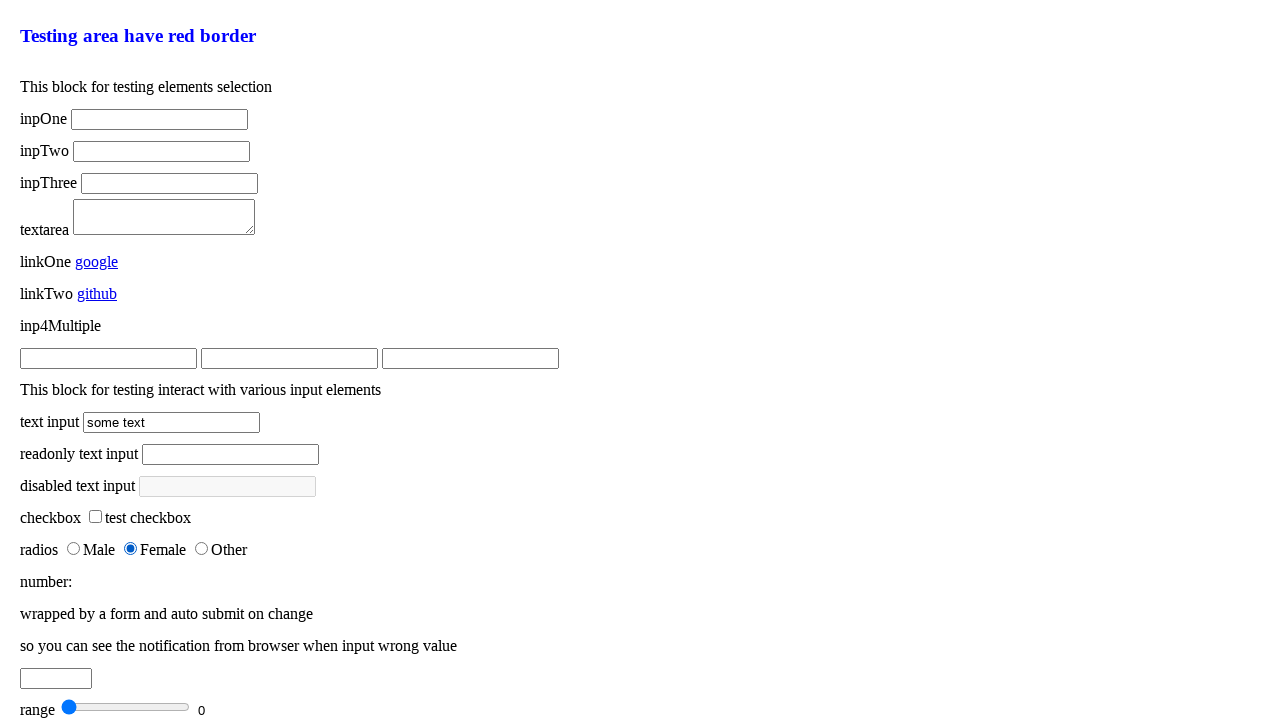

Waited 500ms after selecting female radio button
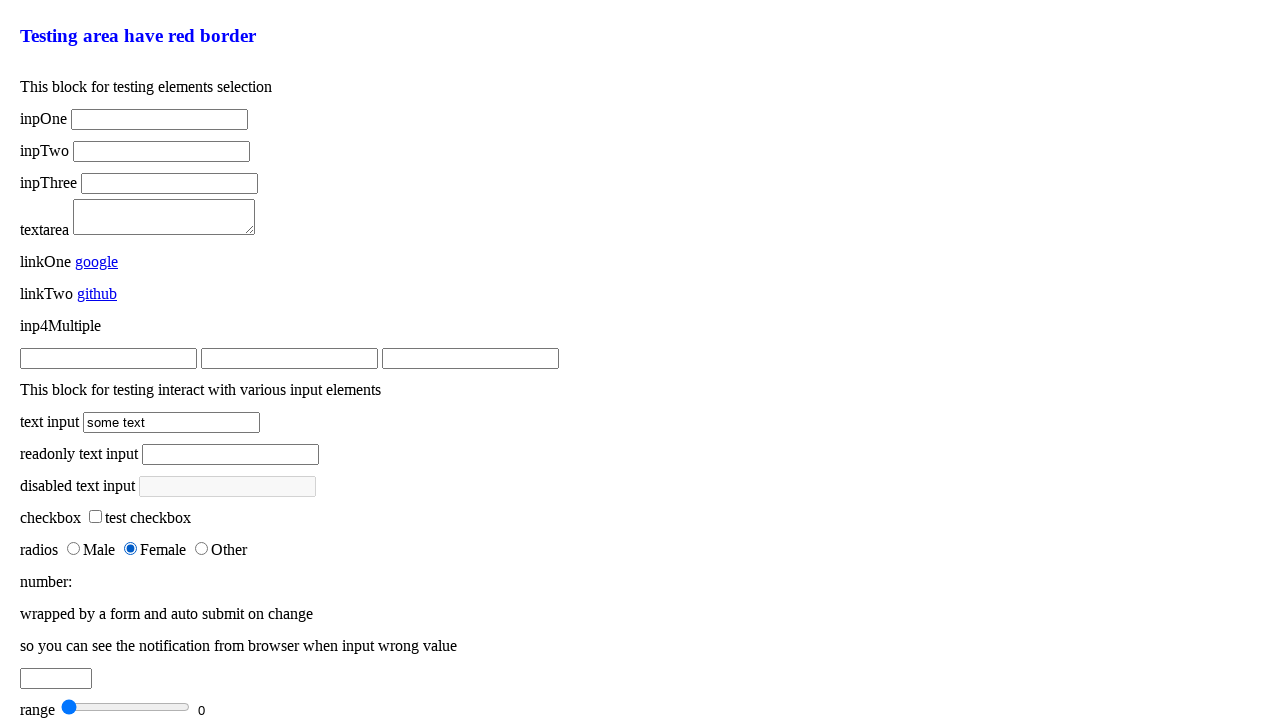

Selected male radio button at (74, 548) on input[type='radio'][name='gender'][value='male']
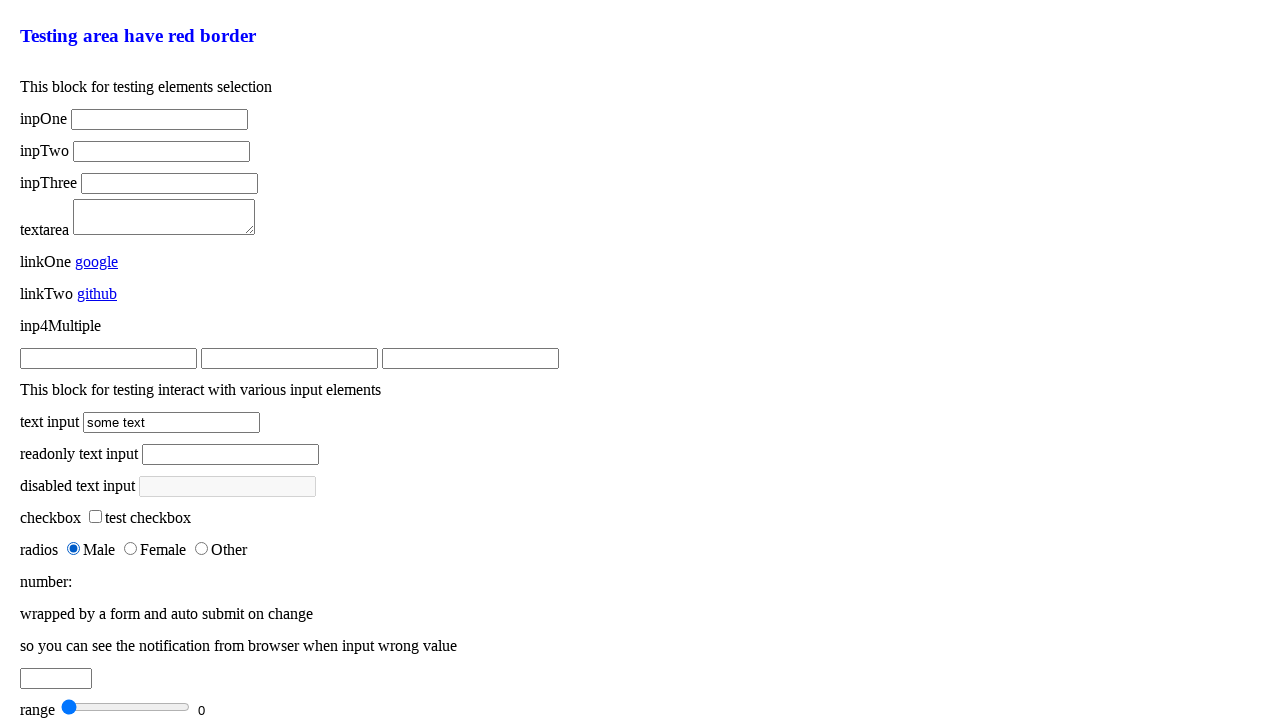

Waited 500ms after selecting male radio button
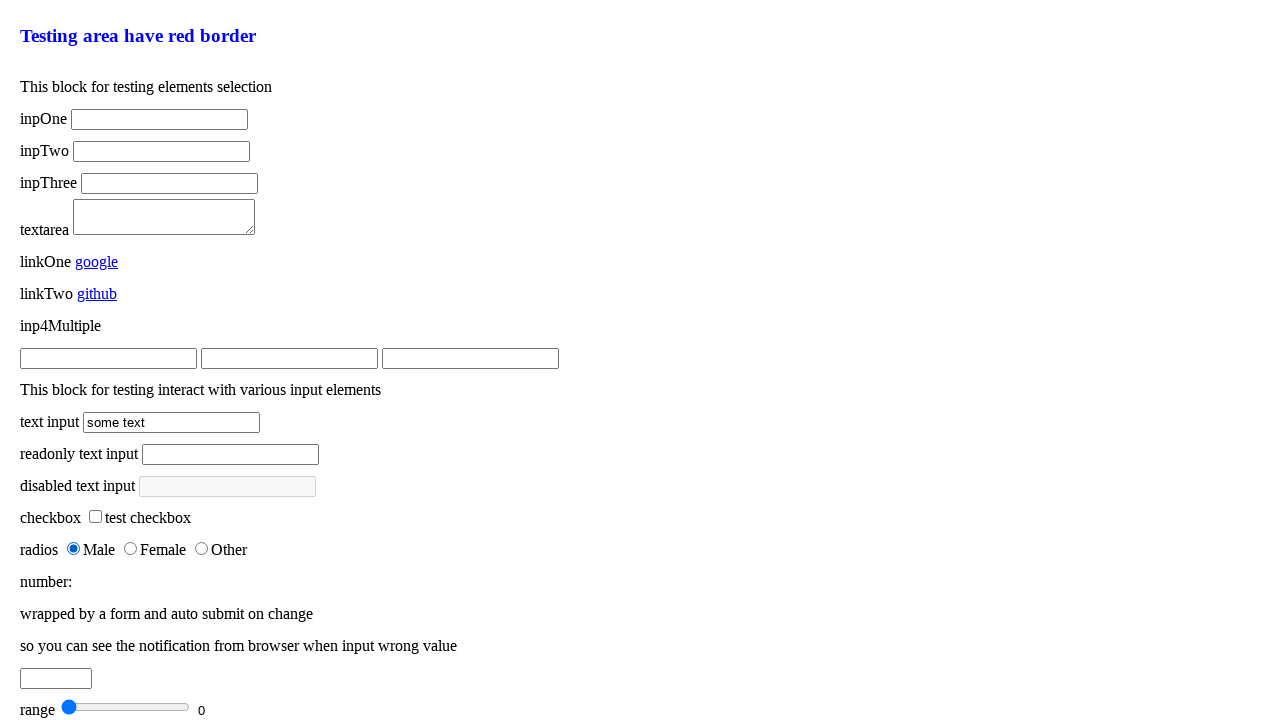

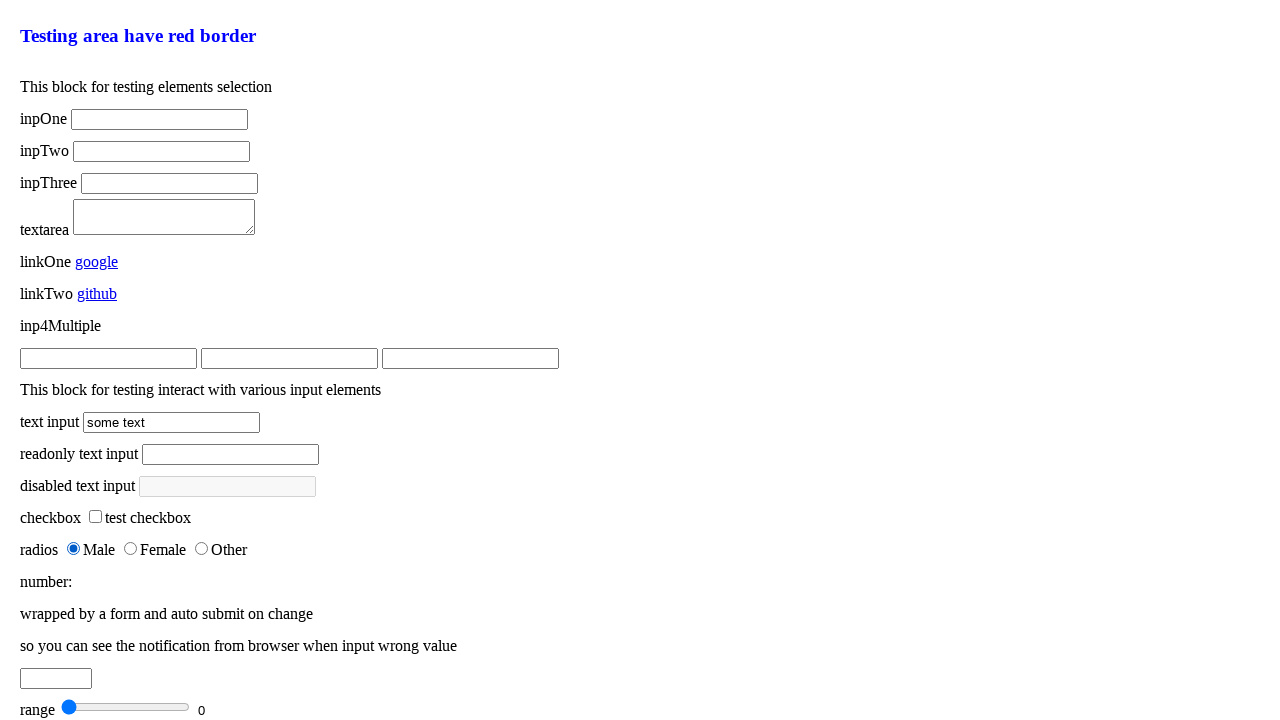